Tests form elements visibility and interaction by filling email field, clicking radio button, and entering text in textarea

Starting URL: https://automationfc.github.io/basic-form/index.html

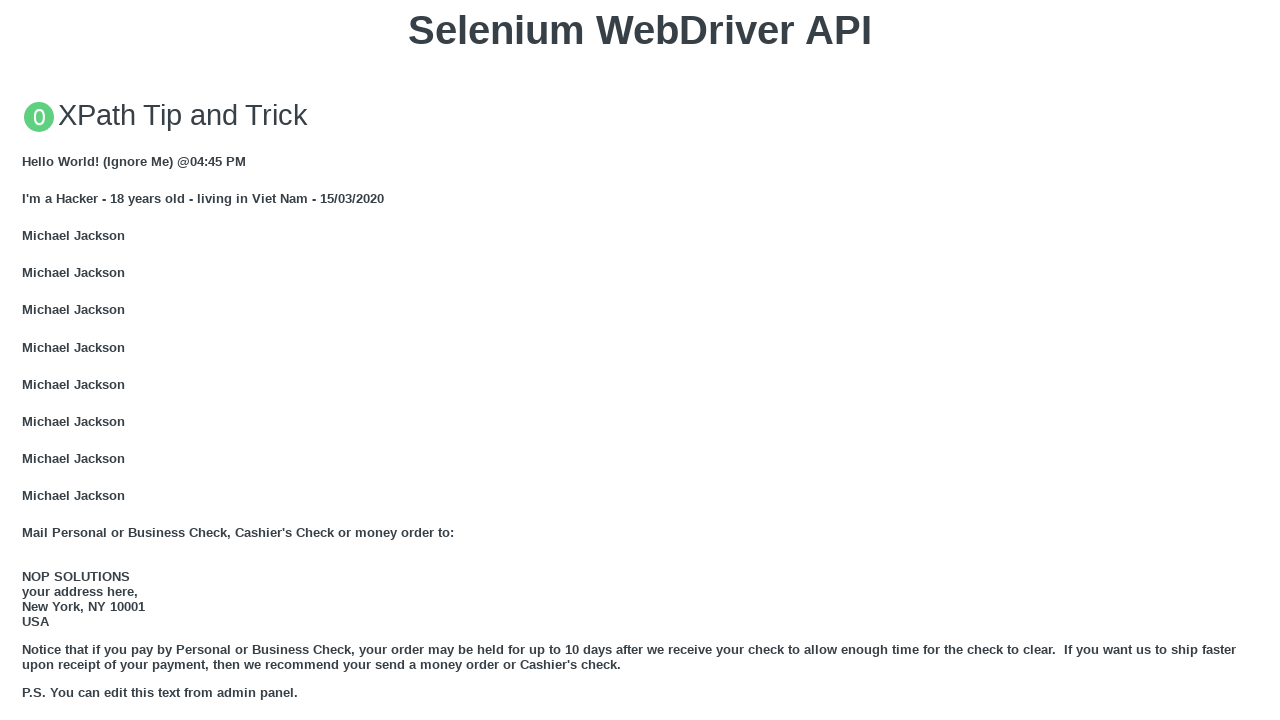

Located email label element (for='mail')
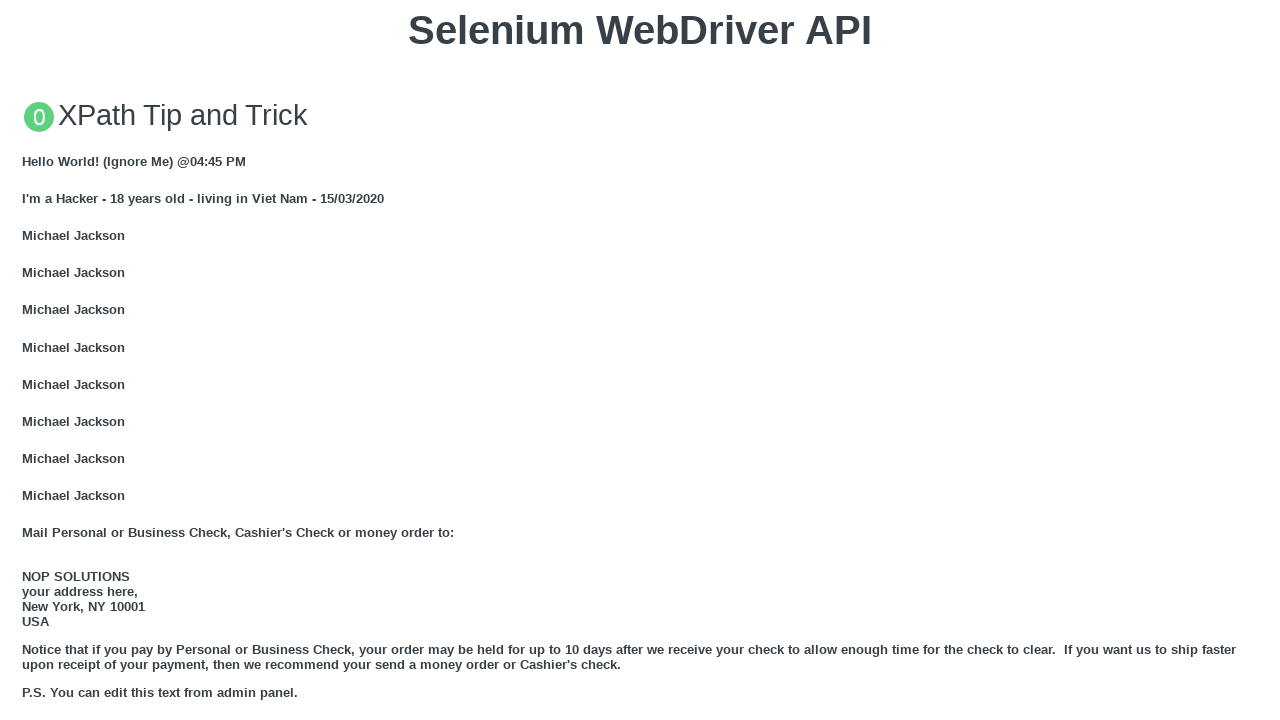

Located email textfield element (id='mail')
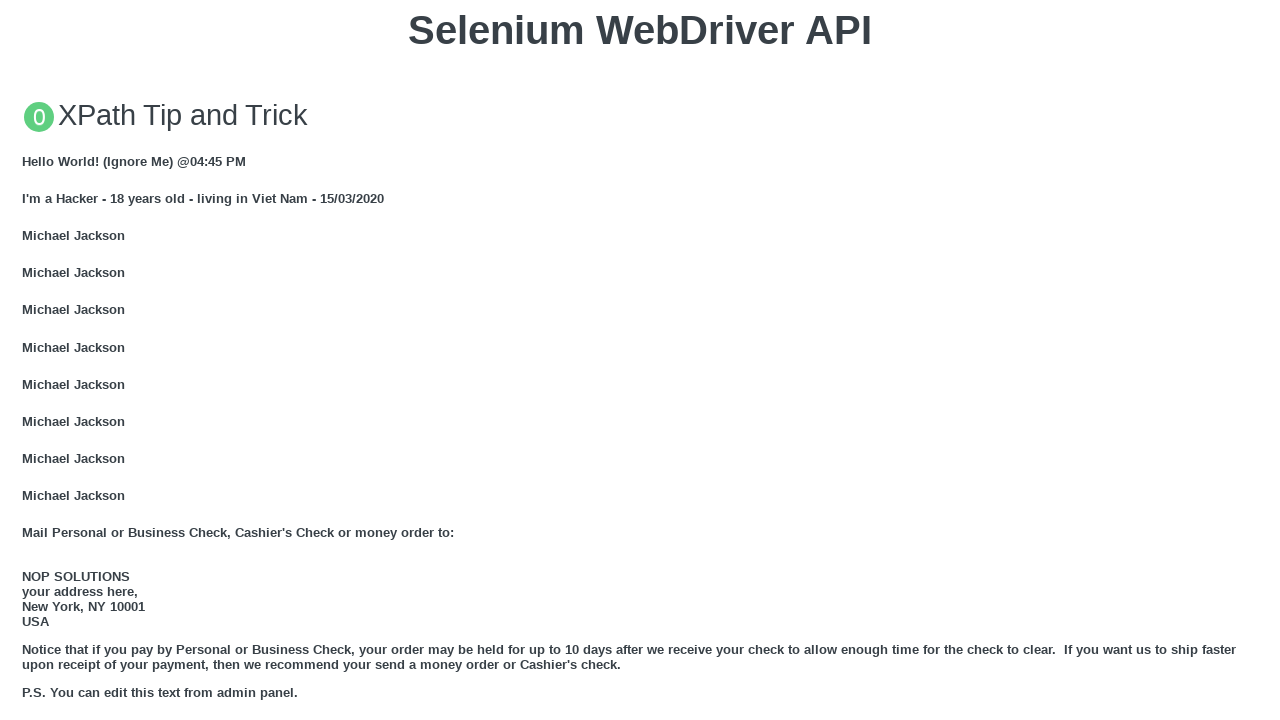

Located second email label element (for='email')
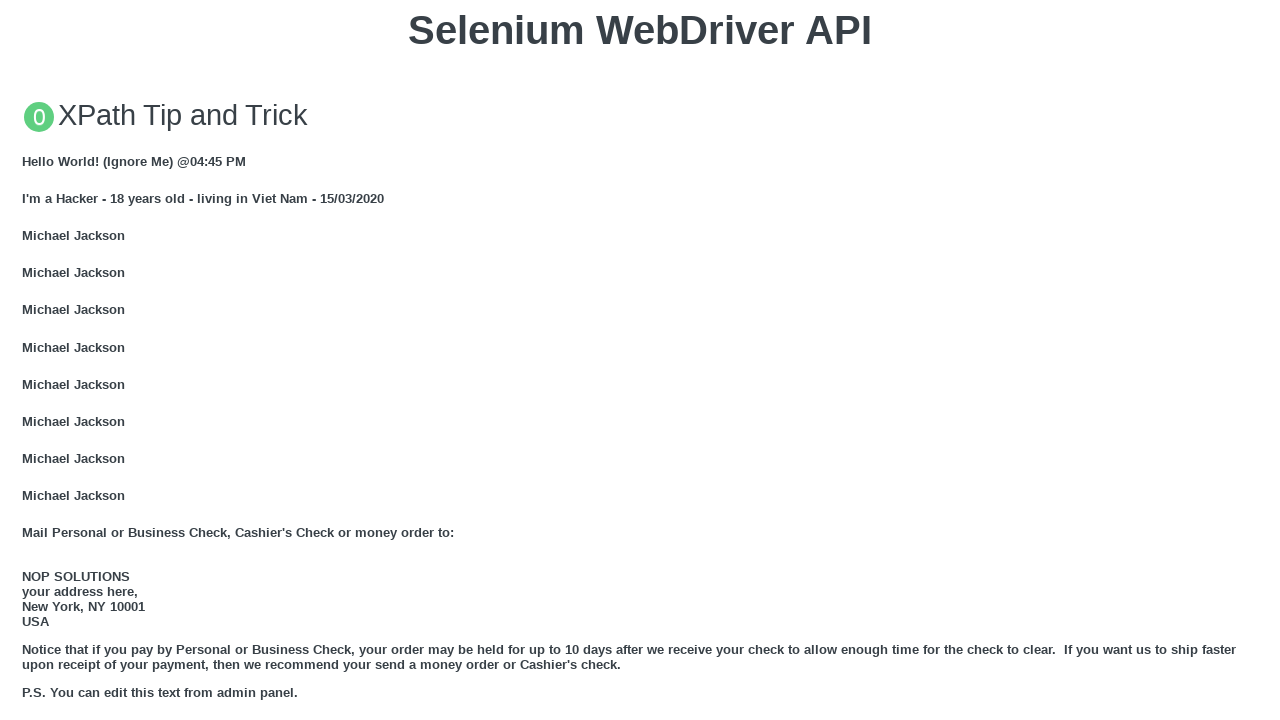

Email labels are visible
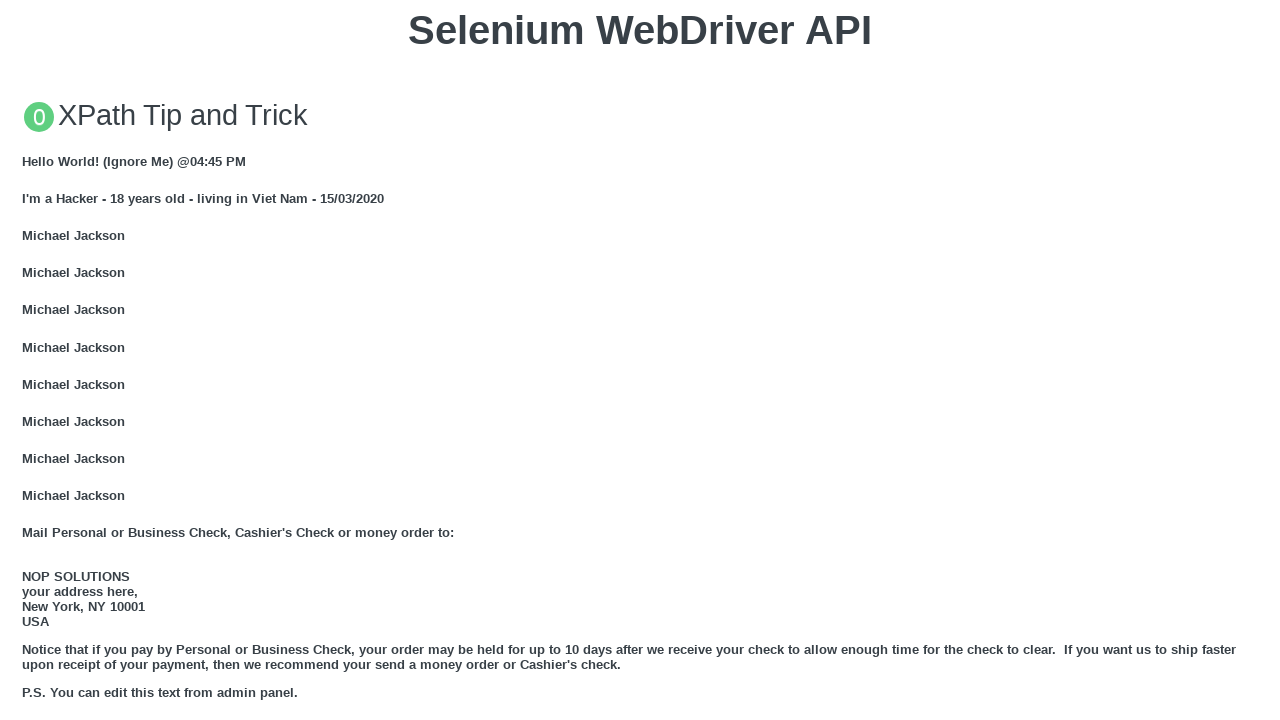

Filled email field with 'Automation Testing' on //input[@id='mail']
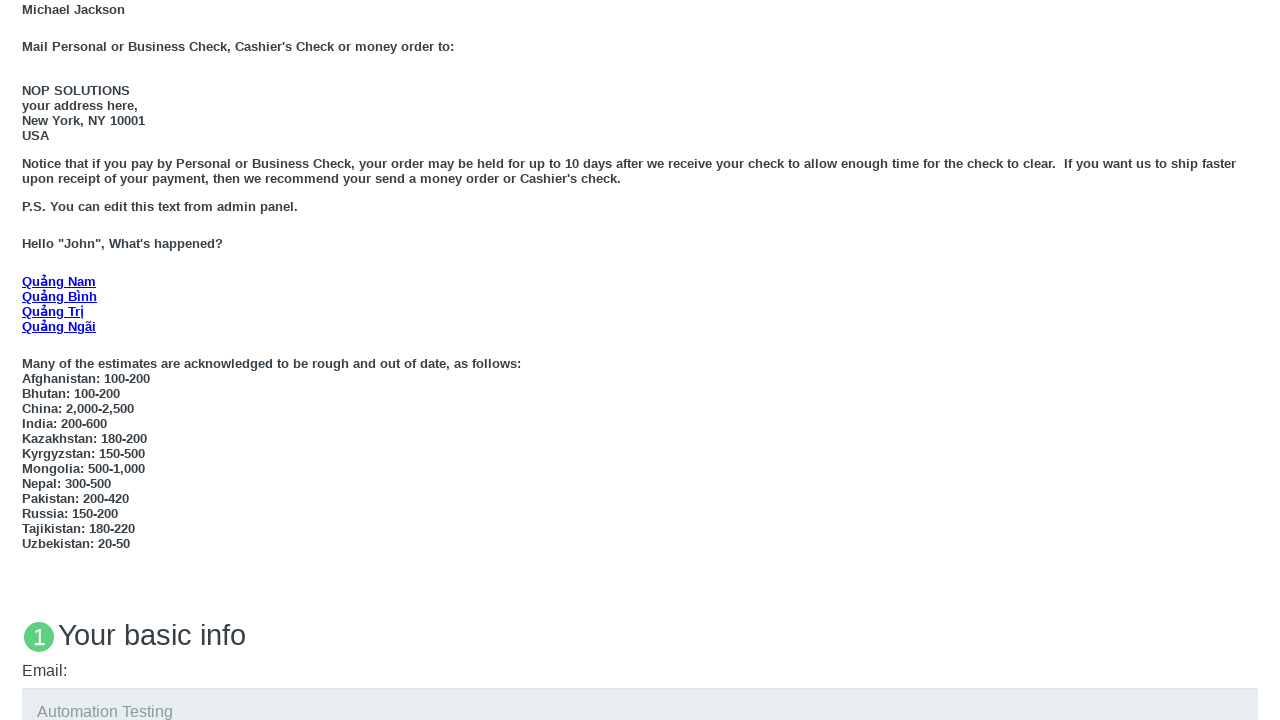

Located 'Under 18' radio button label
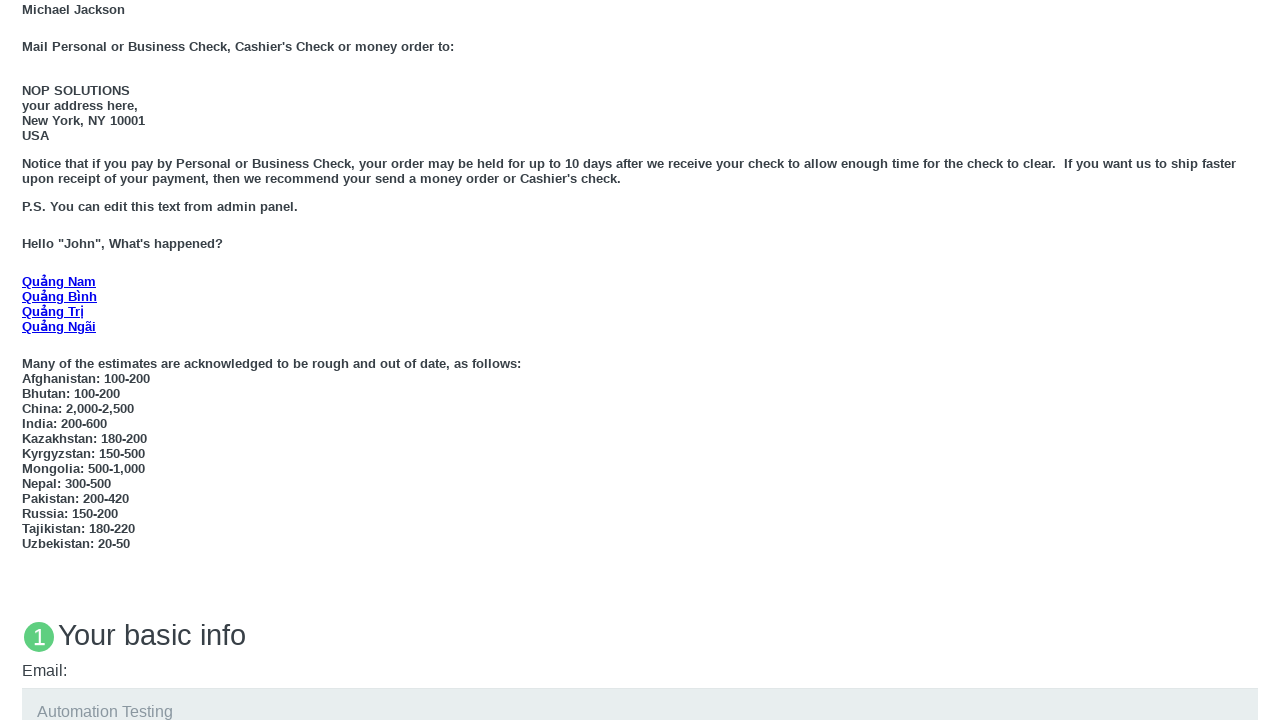

Located 'Under 18' radio button input element
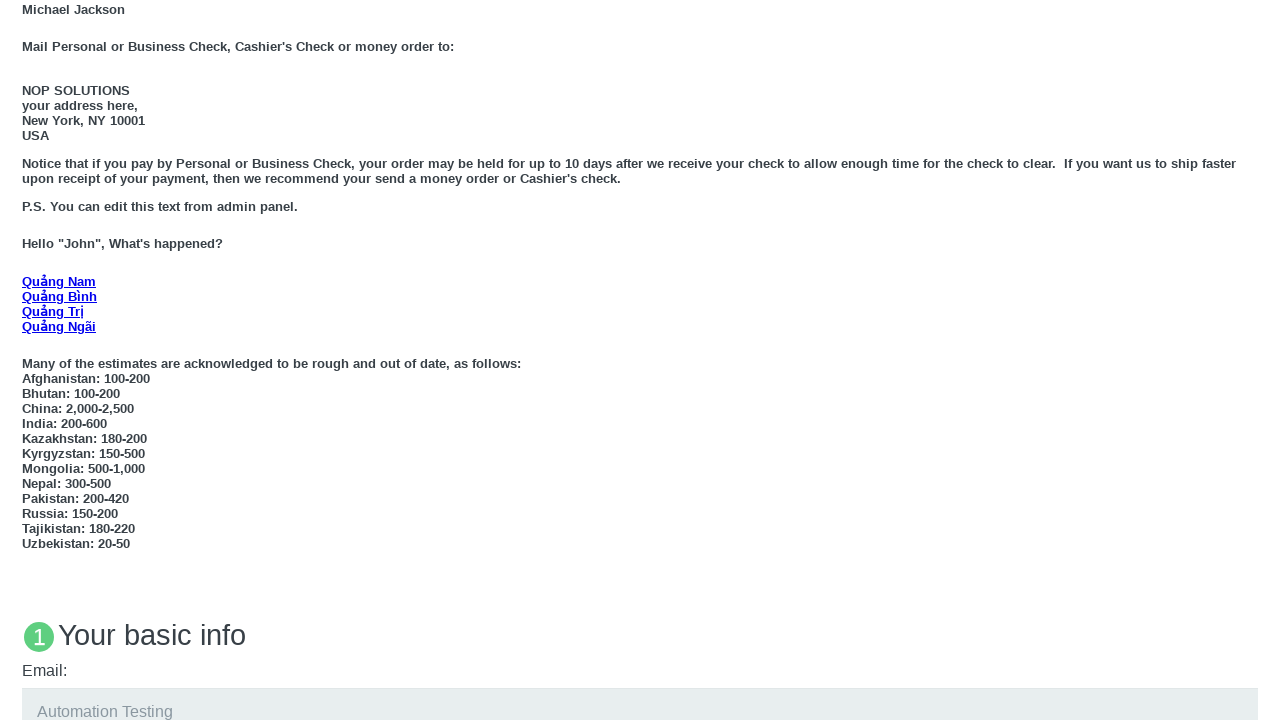

'Under 18' radio button label and input are visible
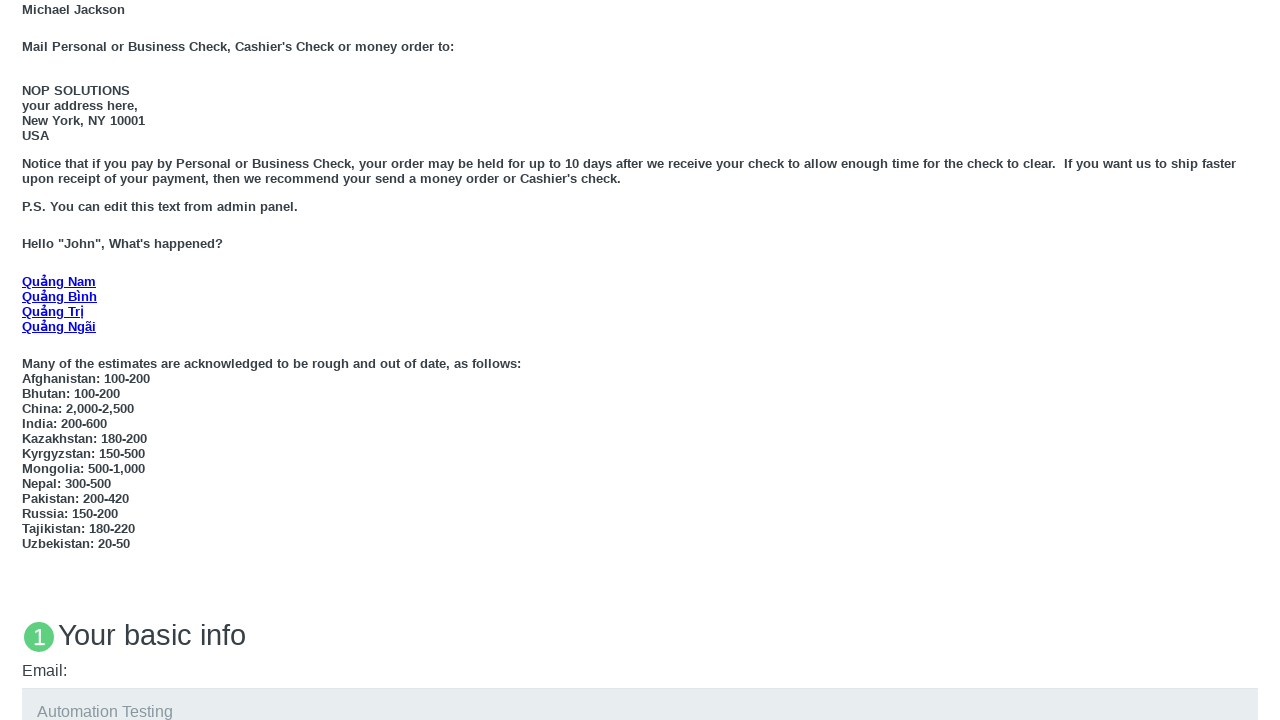

'Under 18' radio button is not checked, proceeding to click
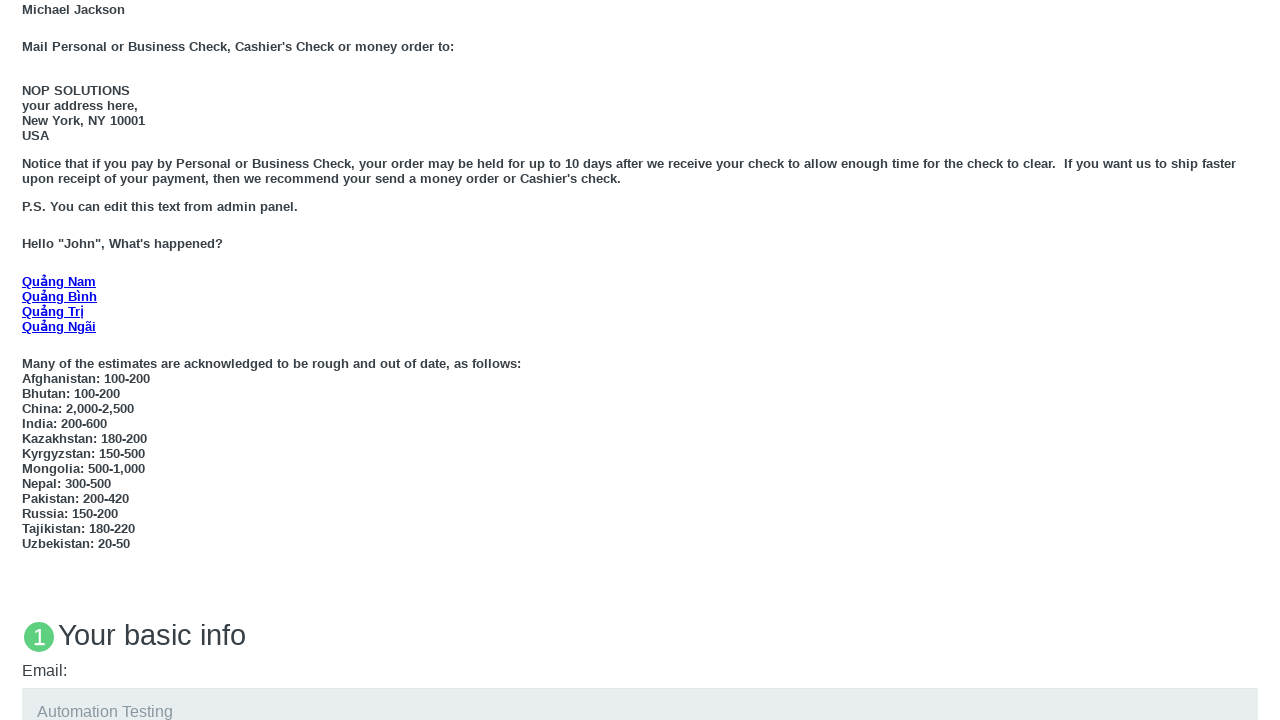

Clicked 'Under 18' radio button at (28, 360) on xpath=//input[@id='under_18']
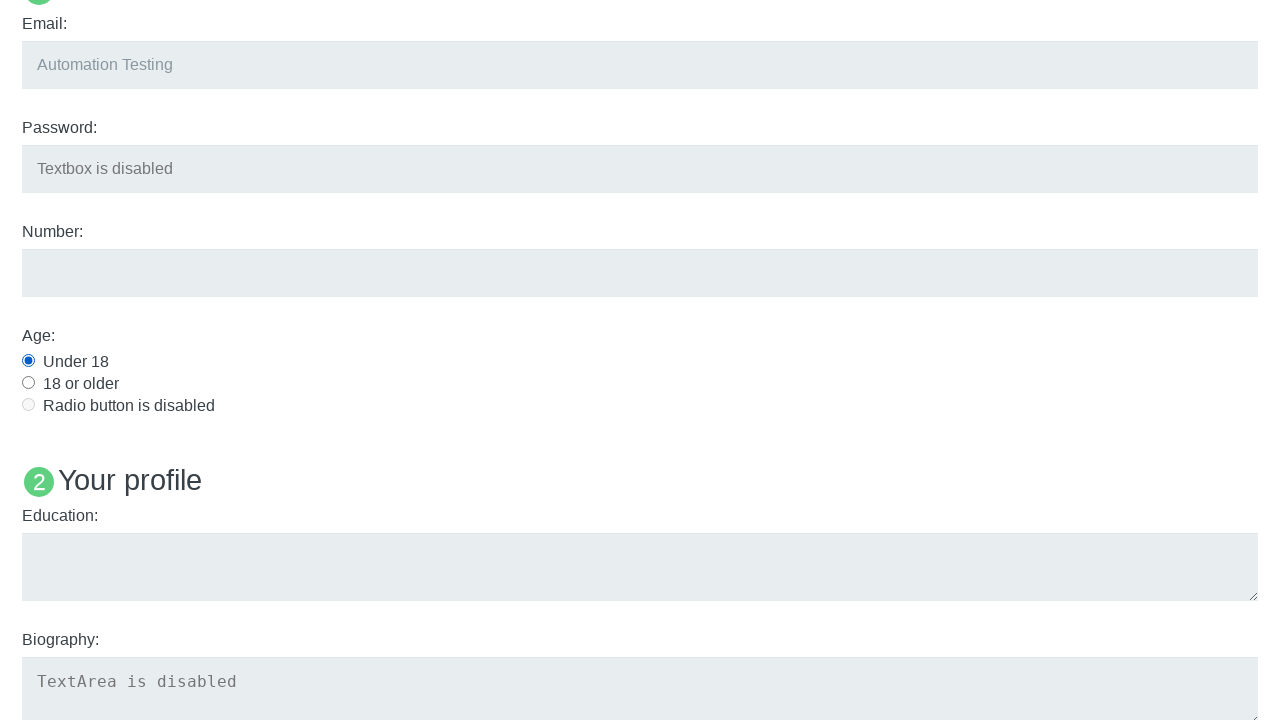

Located education textarea label
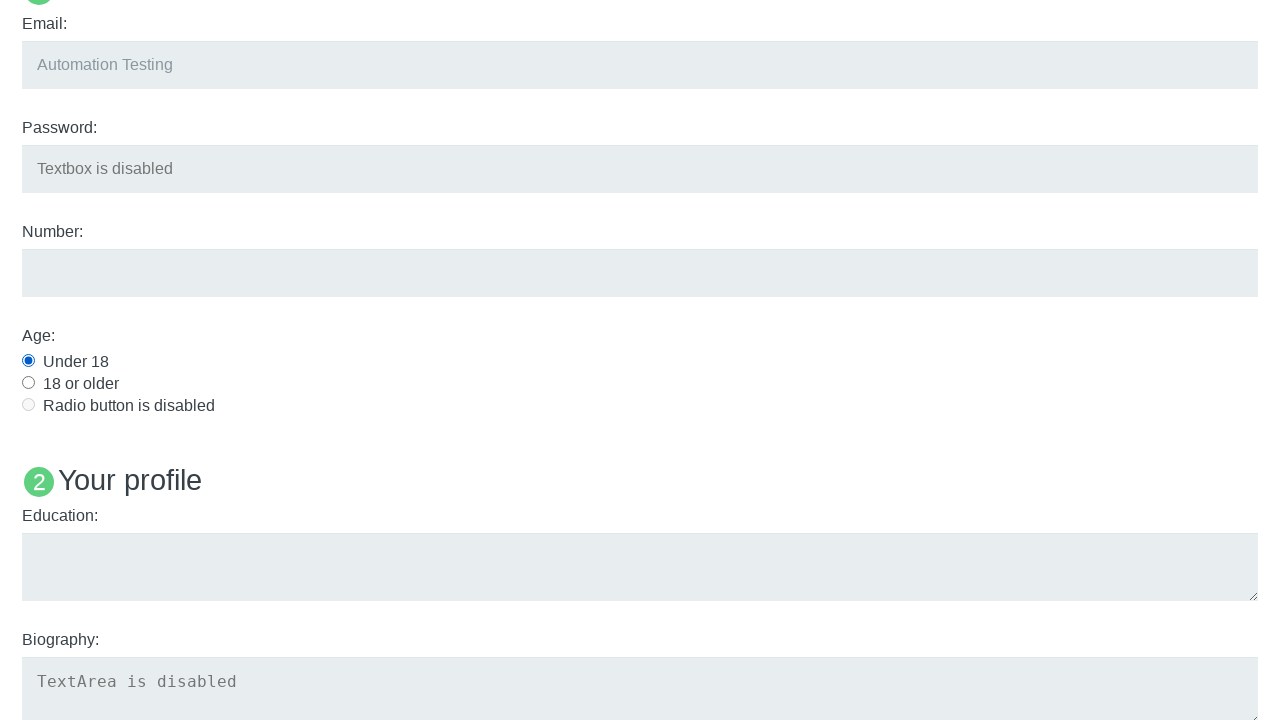

Located education textarea element
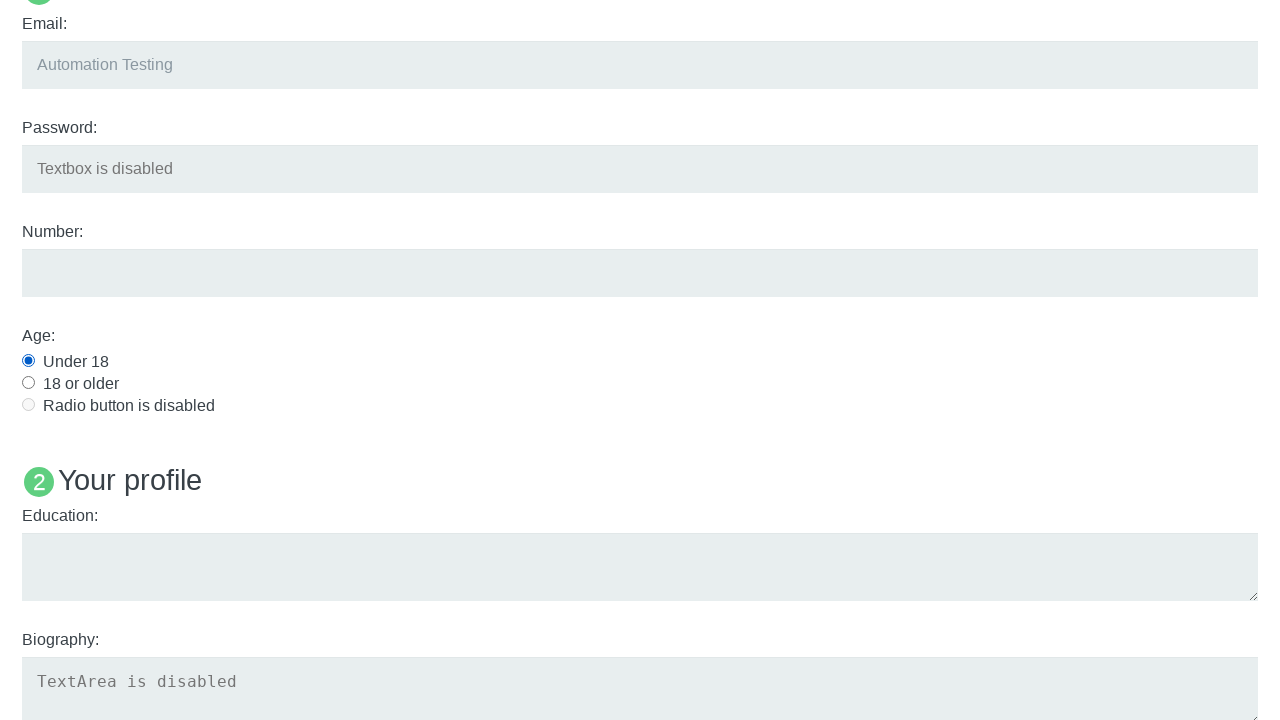

Education textarea label and input are visible
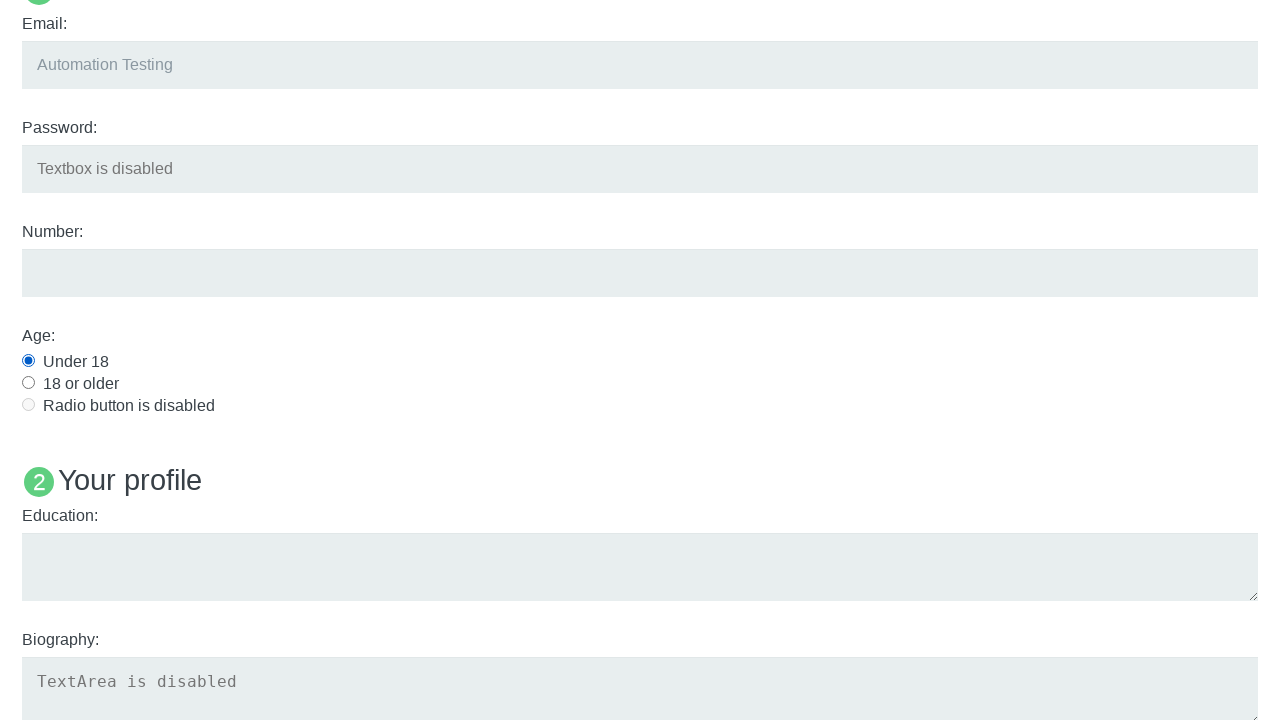

Filled education textarea with 'Automation Testing' on //textarea[@id='edu']
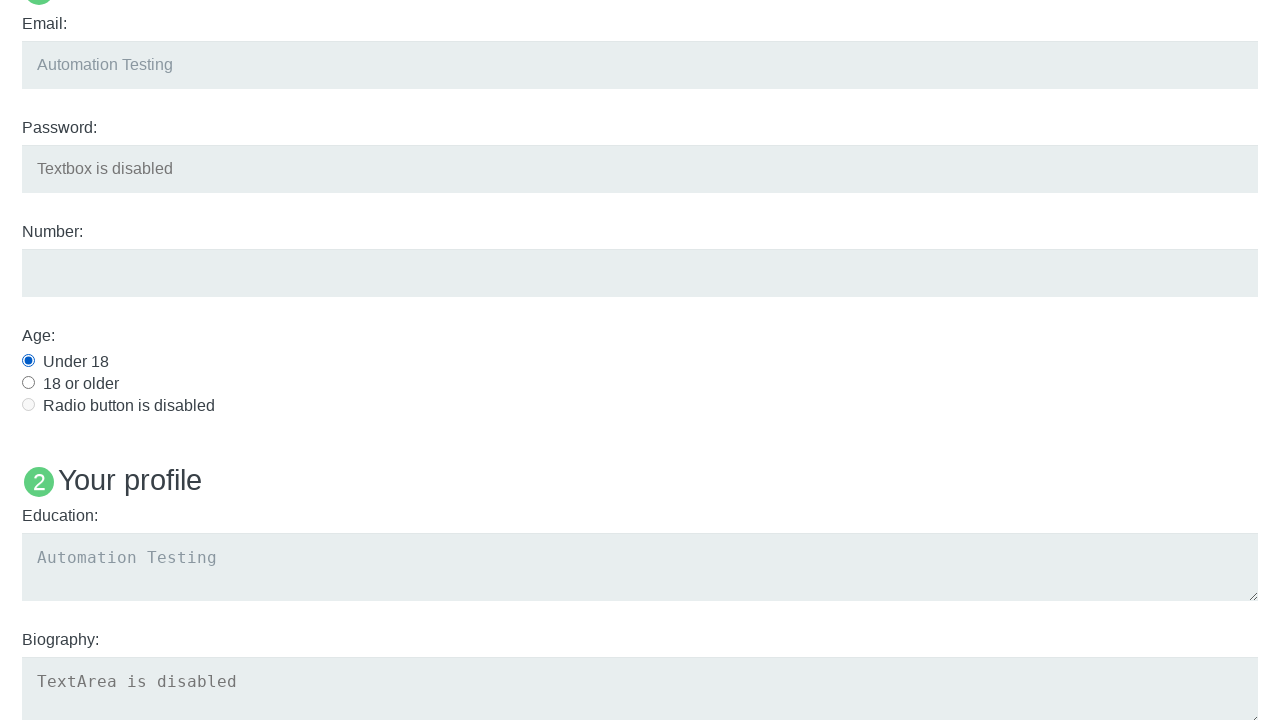

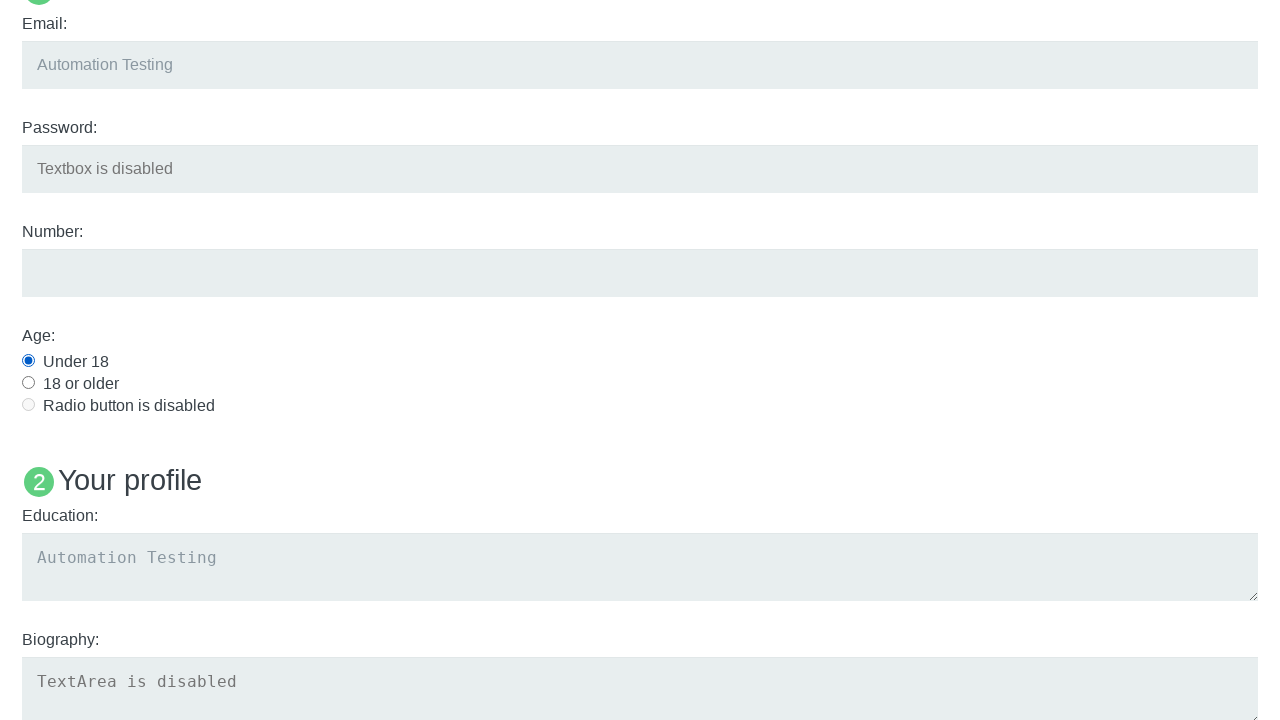